Tests navigation from Browse Languages back to the Start/Home page and verifies the welcome heading is displayed

Starting URL: http://www.99-bottles-of-beer.net/

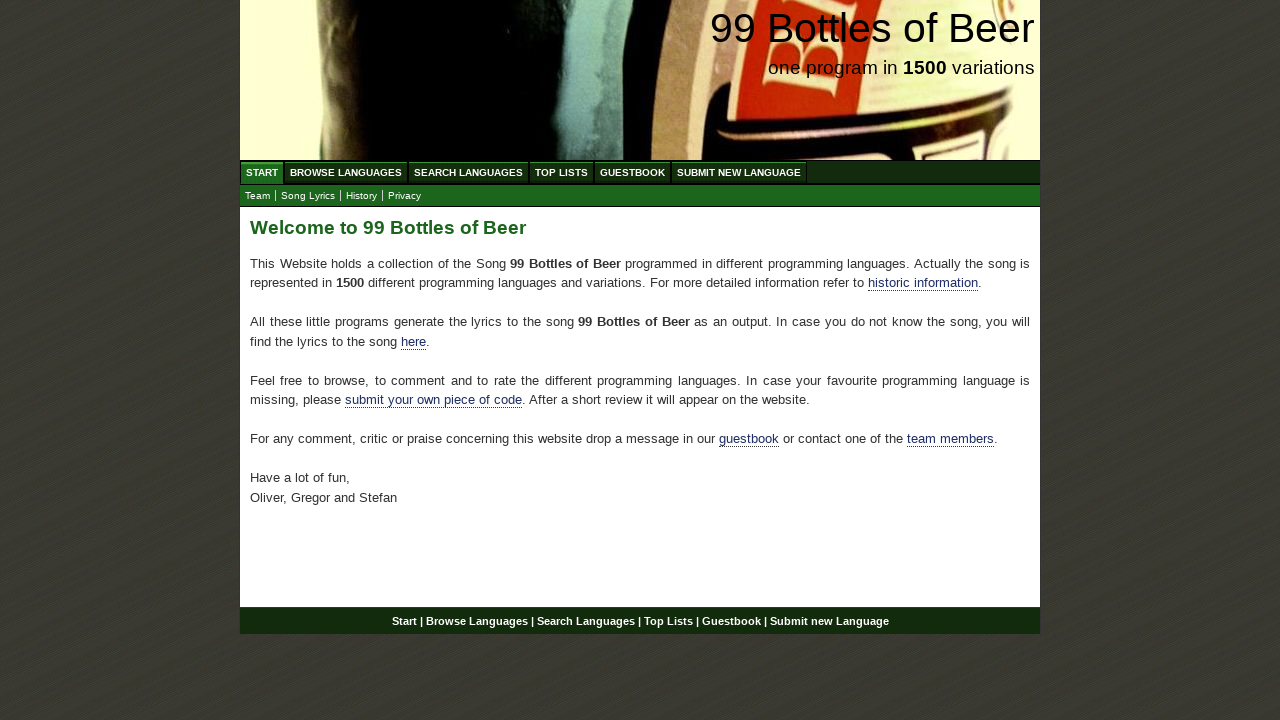

Clicked on Browse Languages menu at (346, 172) on xpath=//li/a[@href='/abc.html']
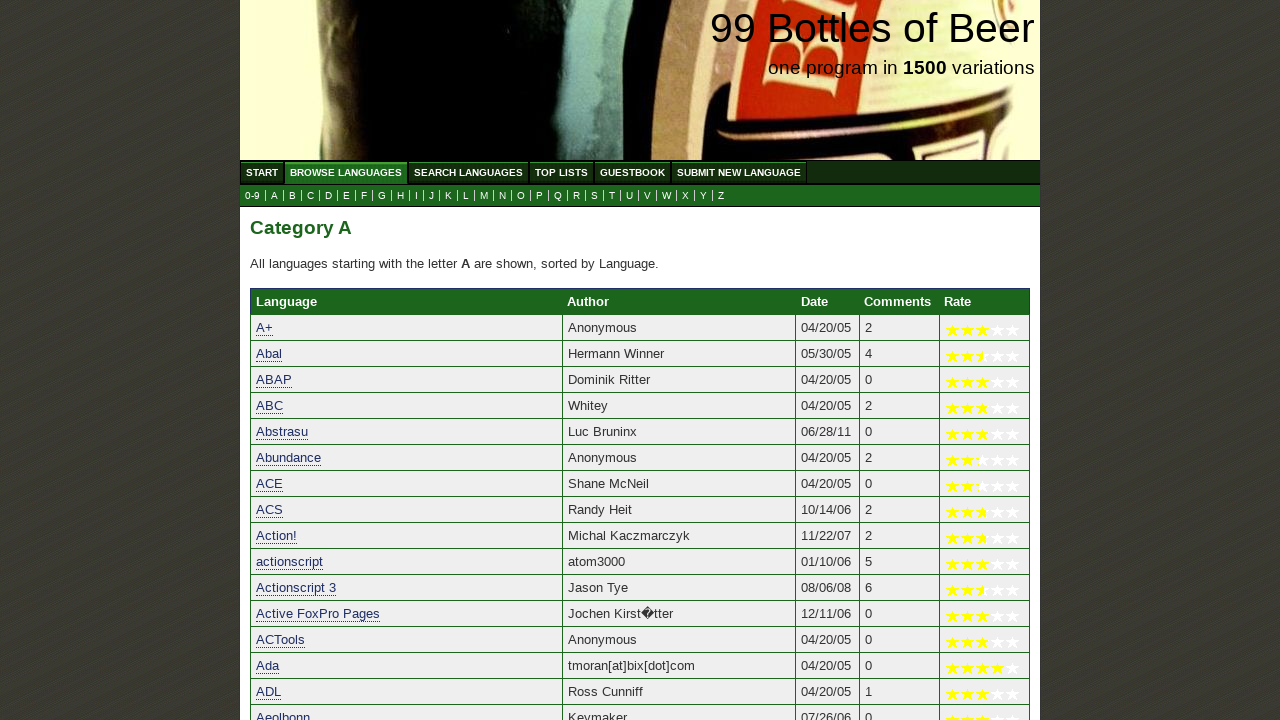

Clicked on Start/Home menu to return to homepage at (262, 172) on xpath=//li/a[@href='/']
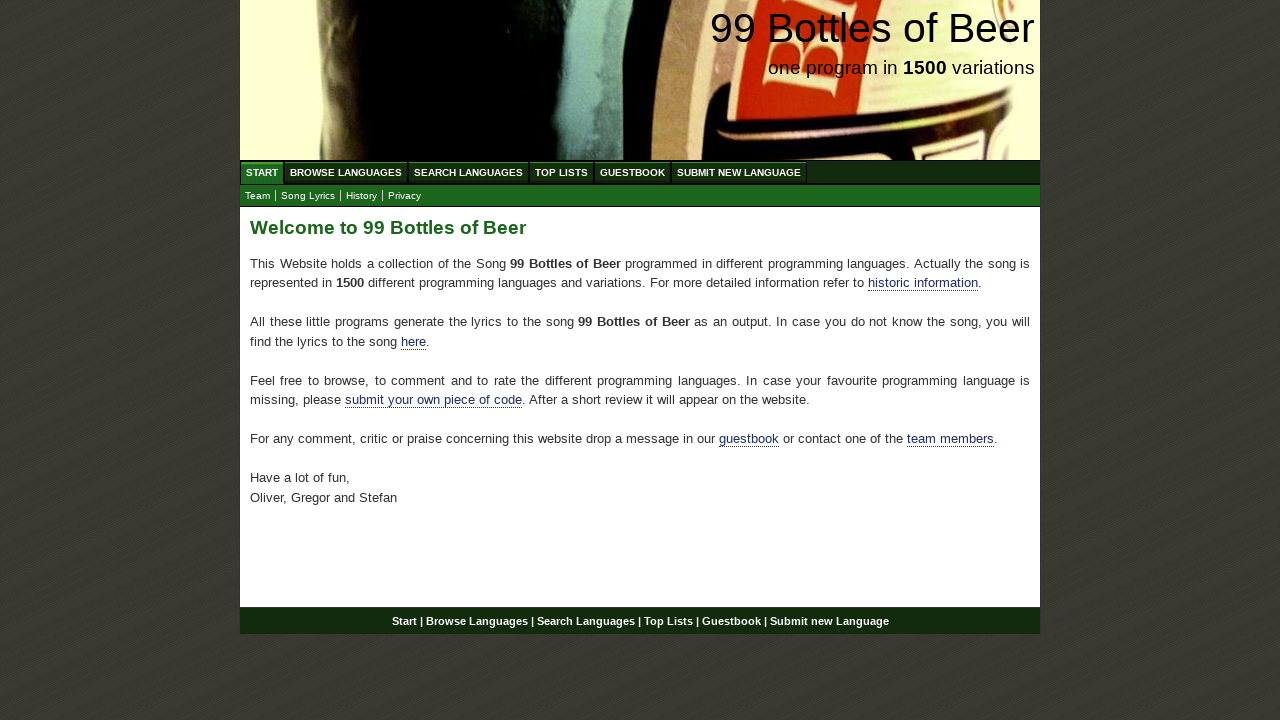

Welcome heading is visible on the homepage
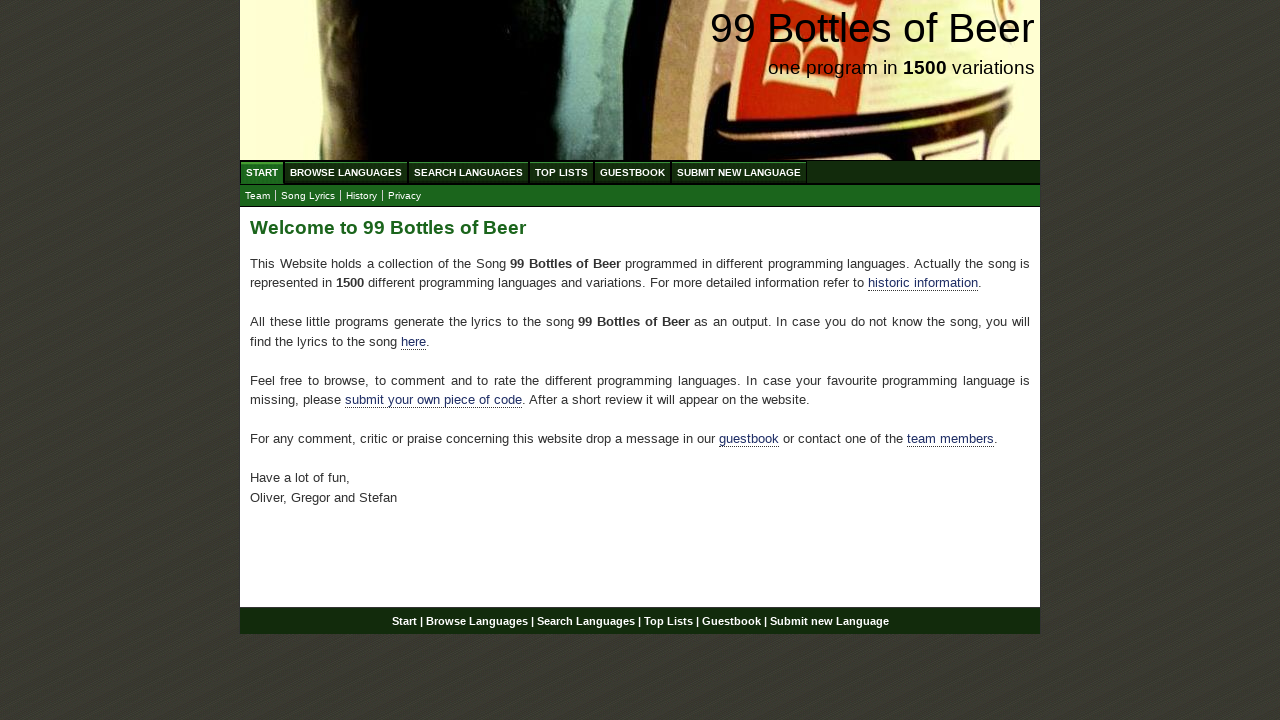

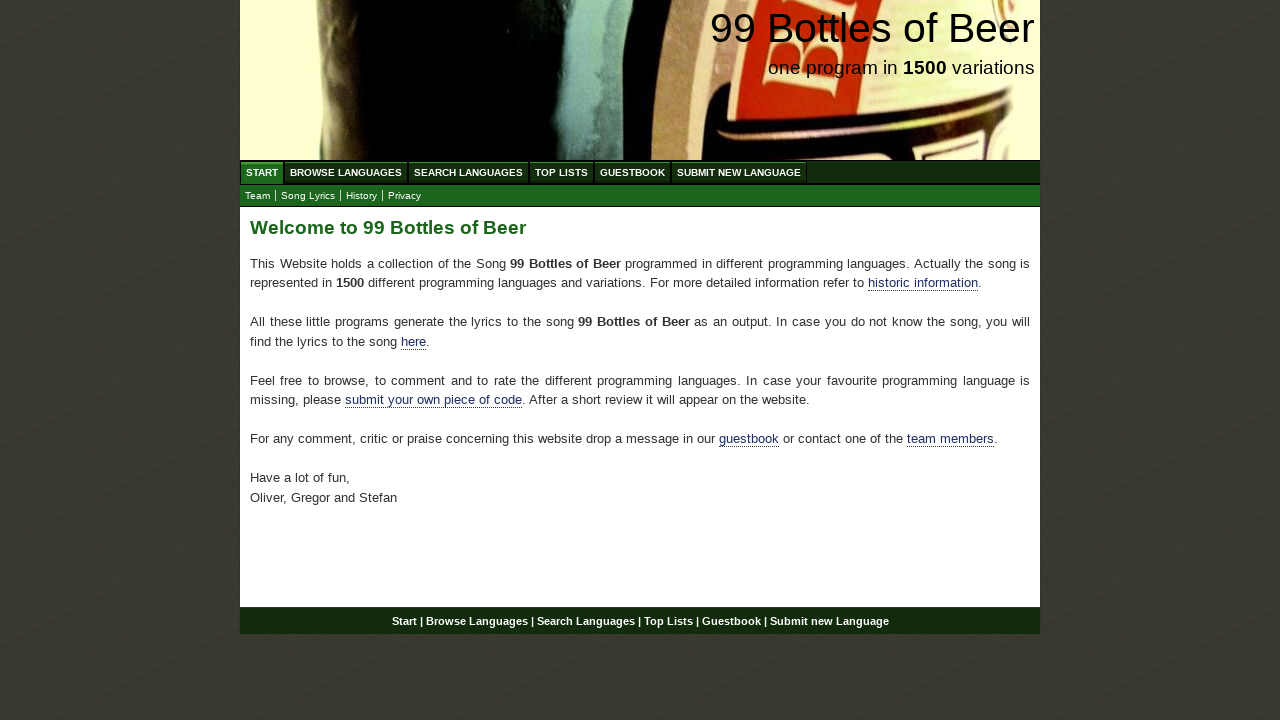